Tests if the username field is displayed on the login page

Starting URL: https://the-internet.herokuapp.com/login

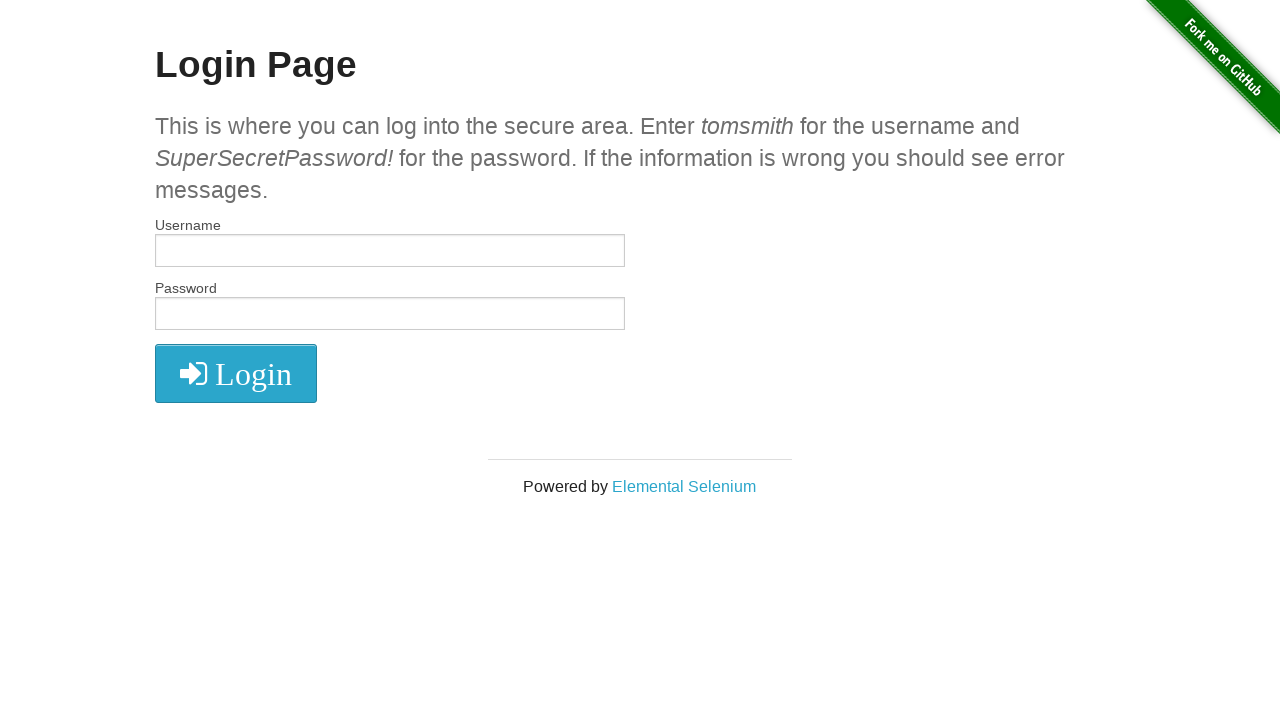

Navigated to login page at https://the-internet.herokuapp.com/login
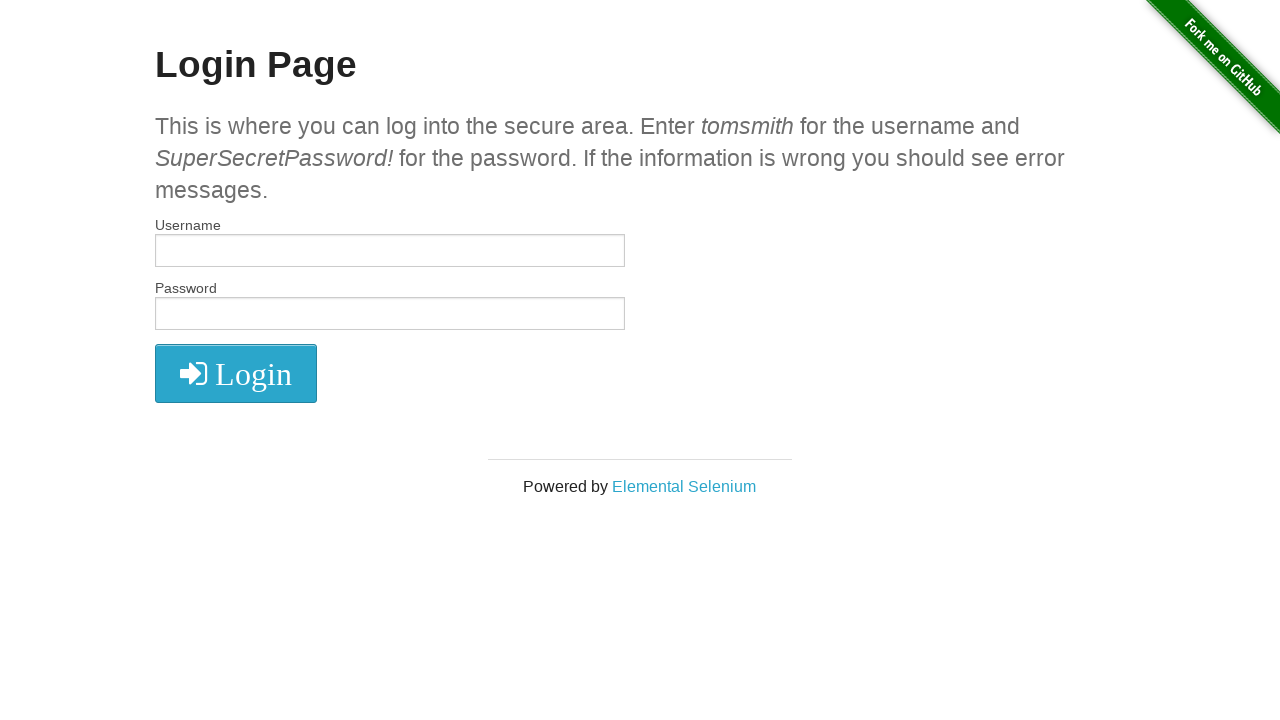

Located the username field
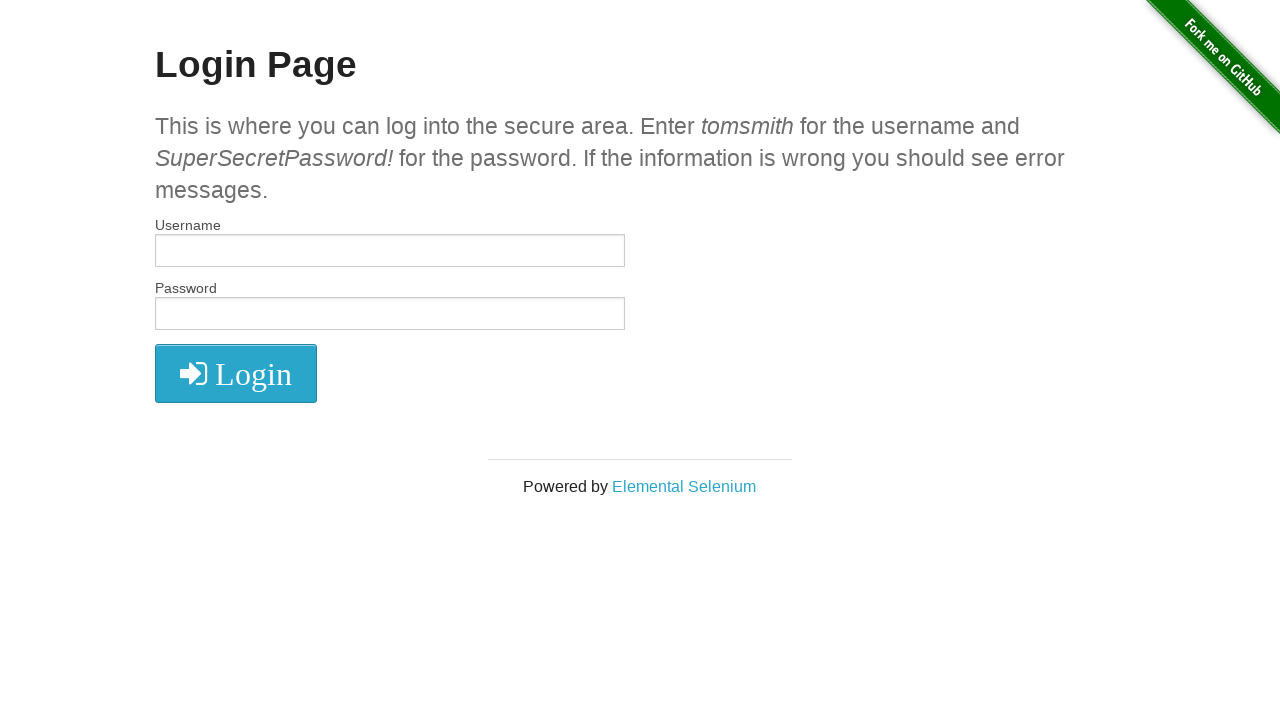

Filled username field with 'testuser123' on #username
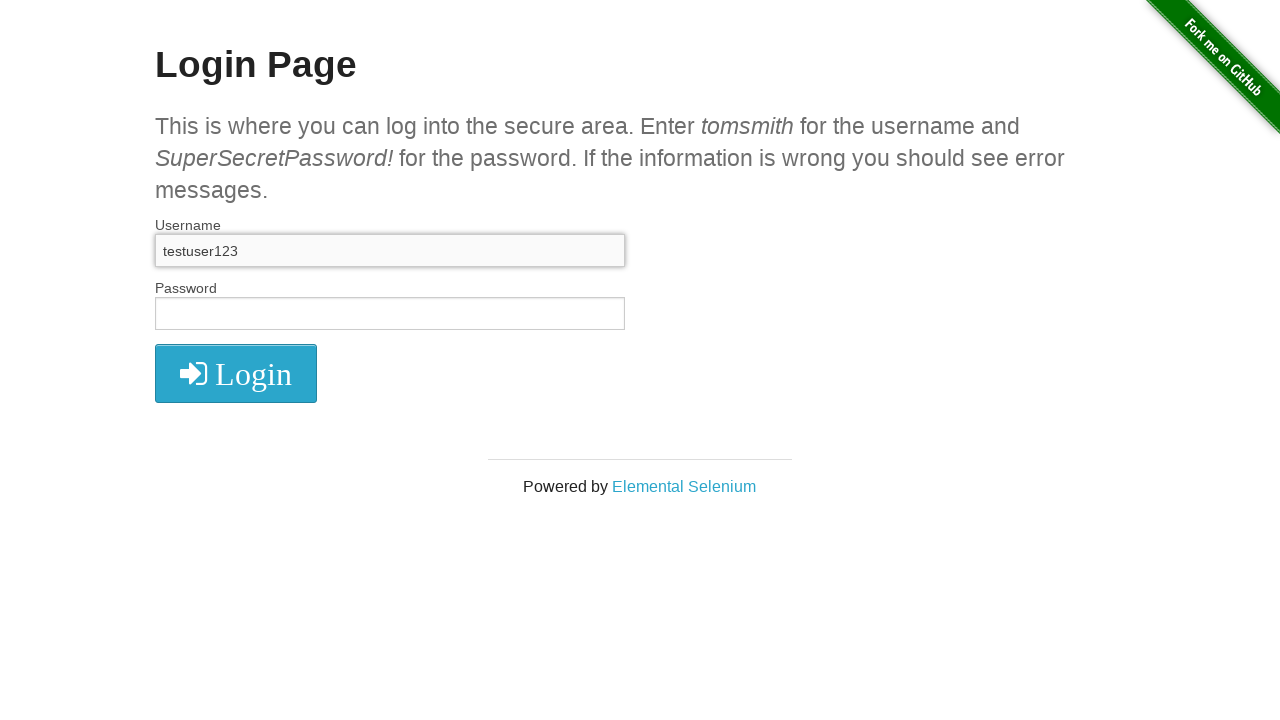

Verified that username field is displayed on login page
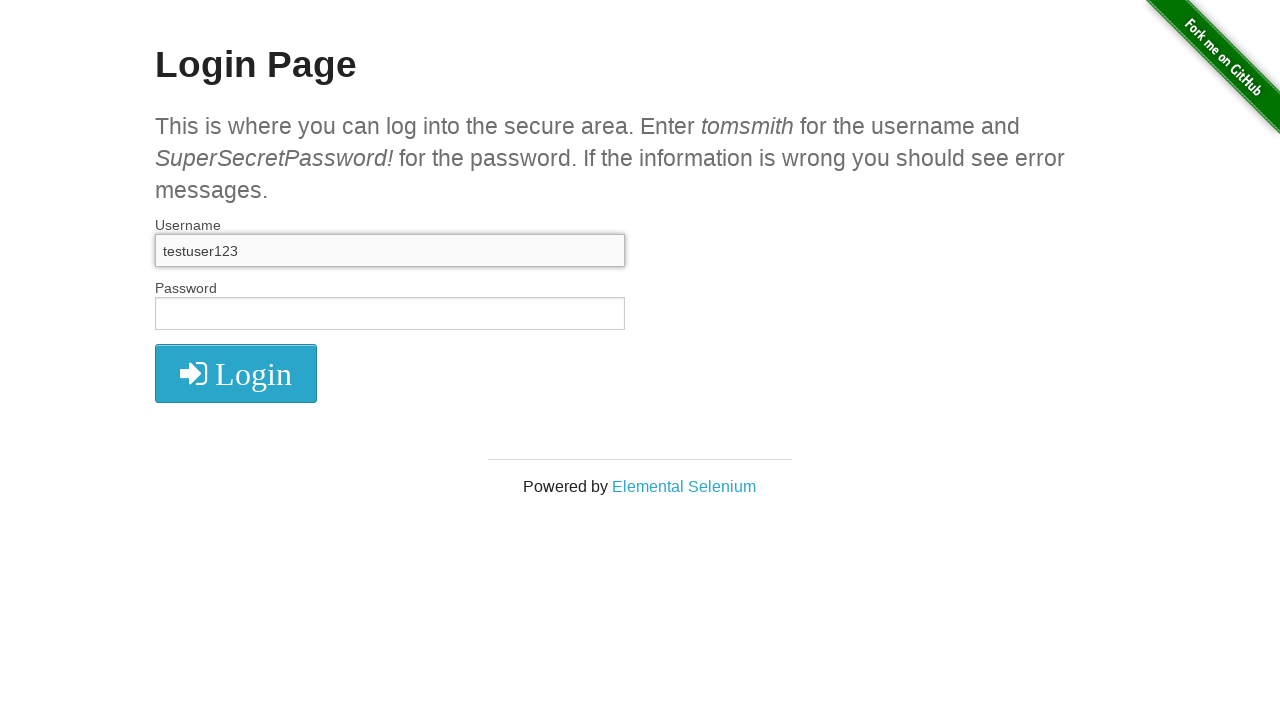

Reloaded the login page
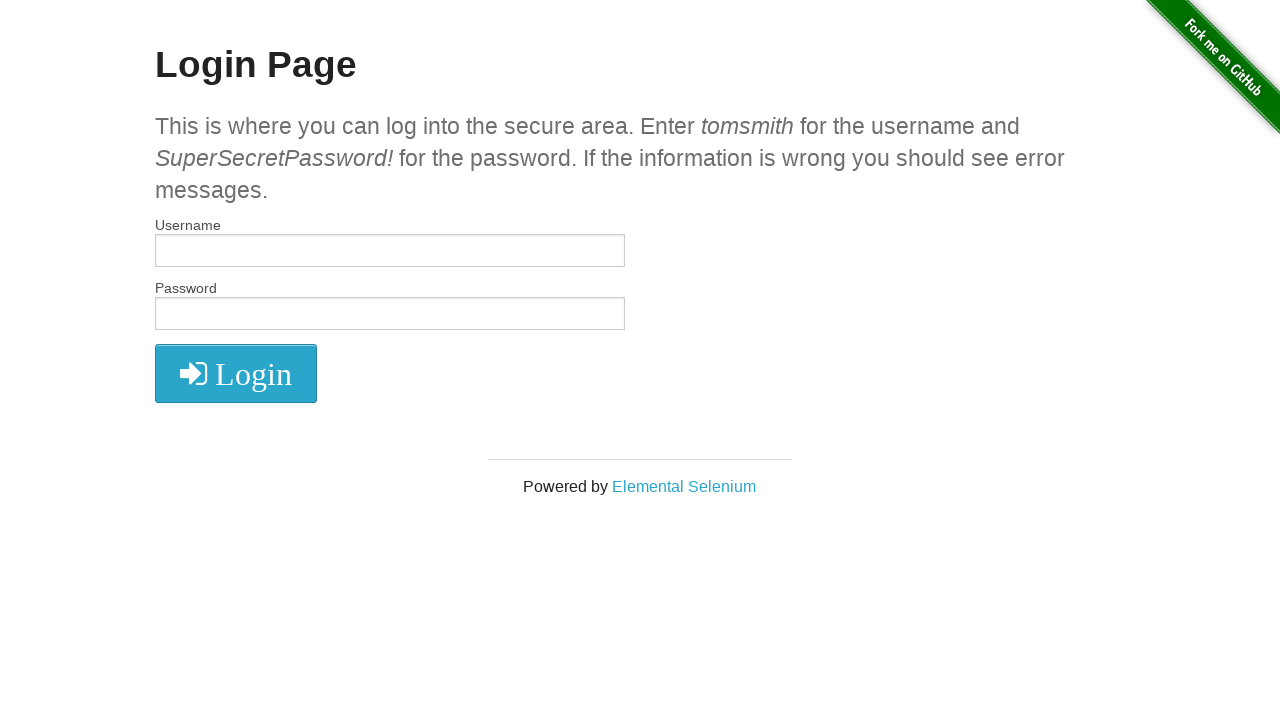

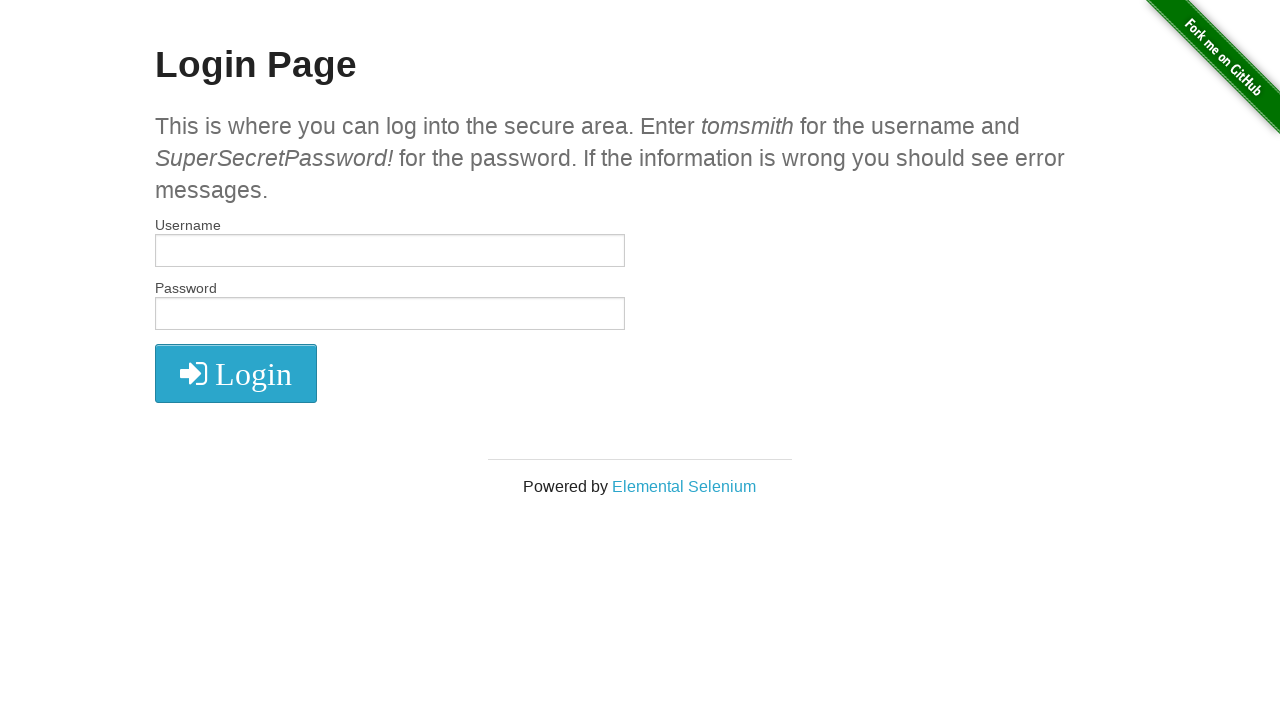